Tests progress bar functionality by clicking a Start button and waiting for the progress bar to reach 100%

Starting URL: https://leafground.com/drag.xhtml

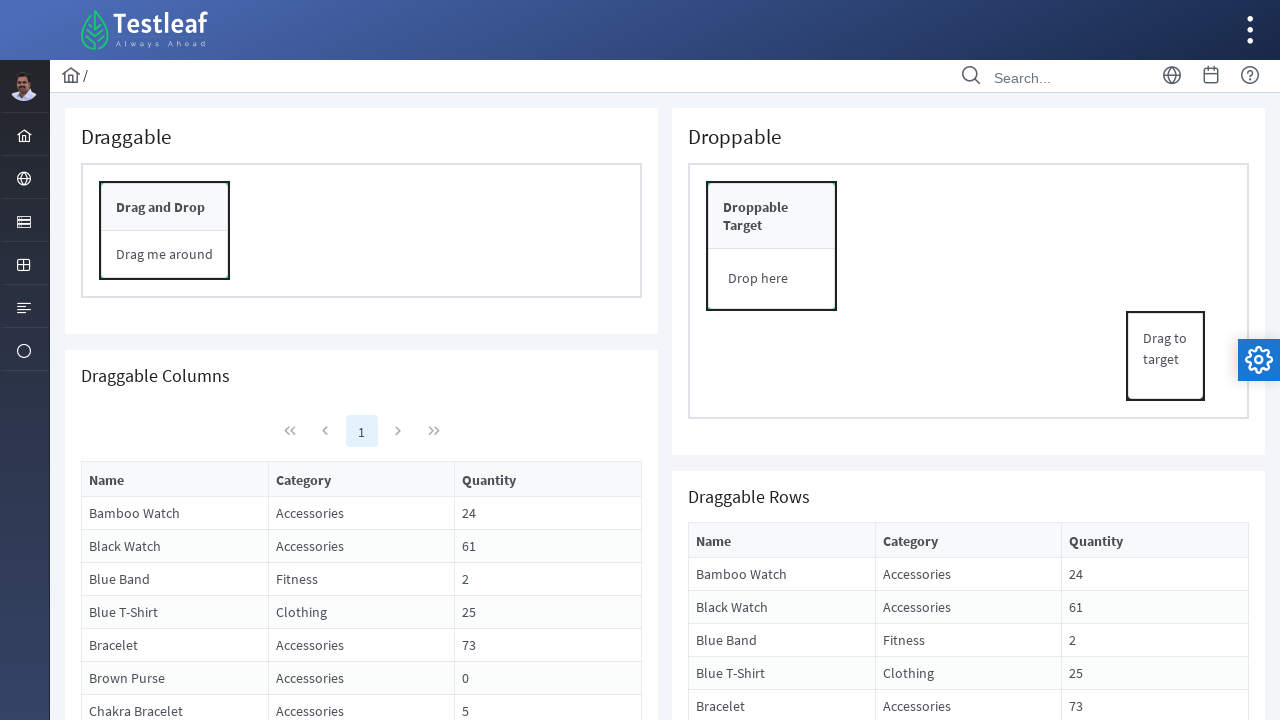

Scrolled Start button into view
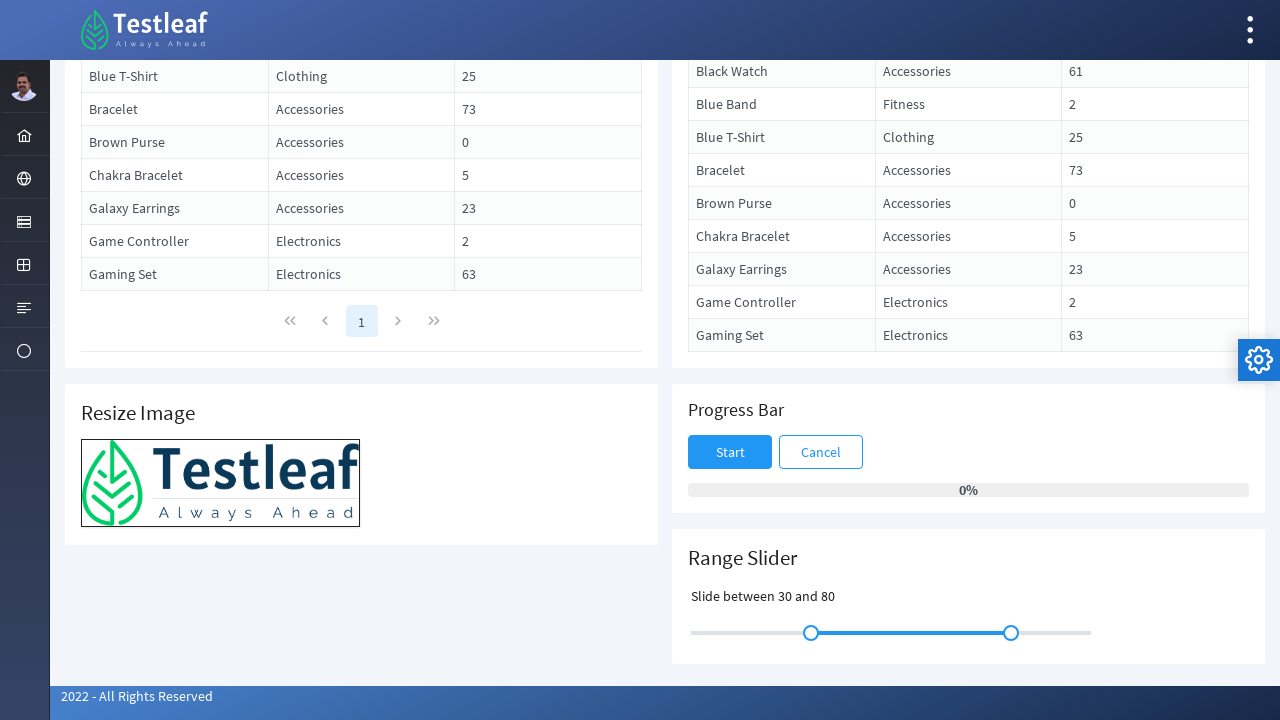

Clicked Start button to begin progress bar at (730, 452) on xpath=//*[text()='Start']//parent::button
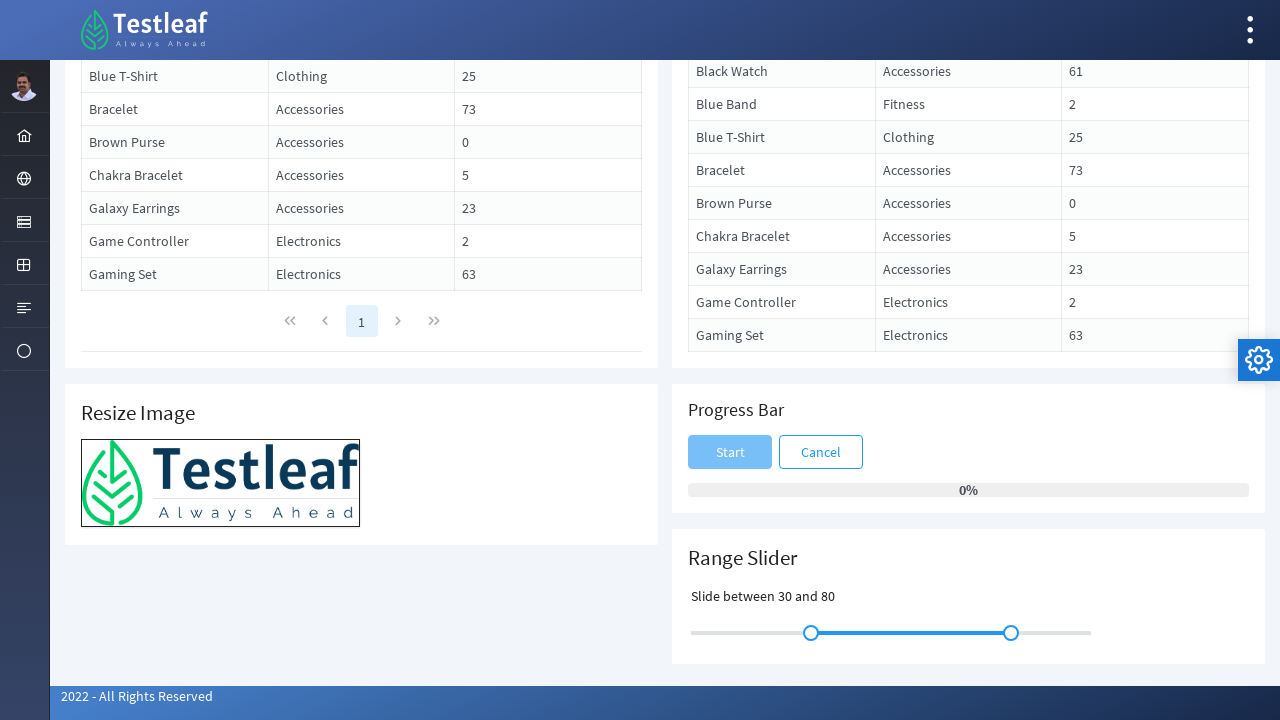

Progress bar label element appeared
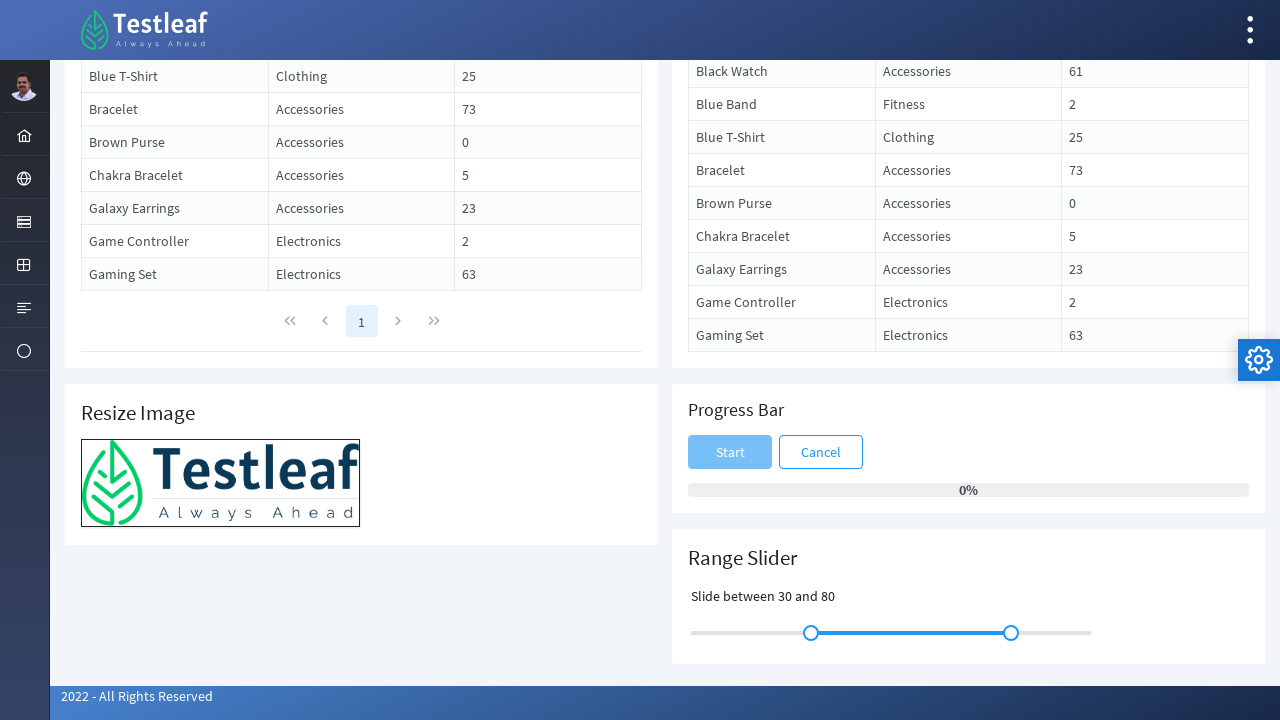

Progress bar label became visible and reached 100%
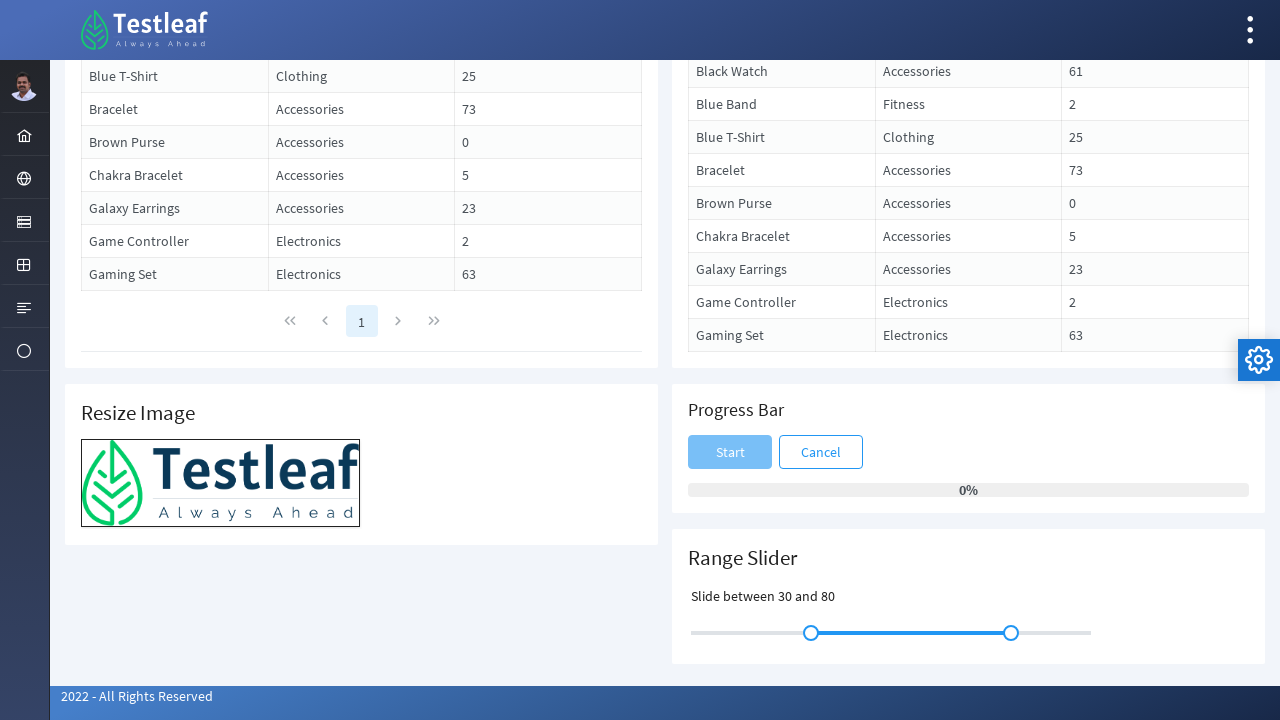

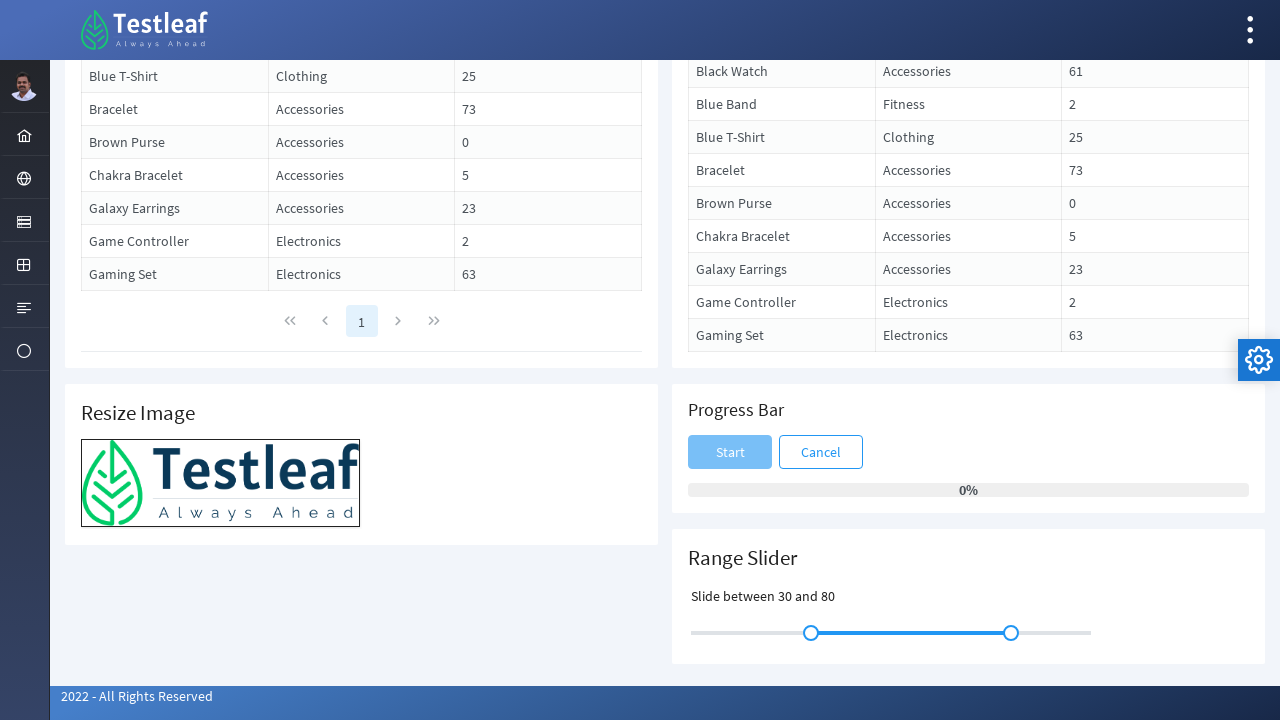